Tests basic form interactions by clearing and filling a text input field, clicking a result button, and selecting a checkbox on an actions demo page.

Starting URL: https://kristinek.github.io/site/examples/actions

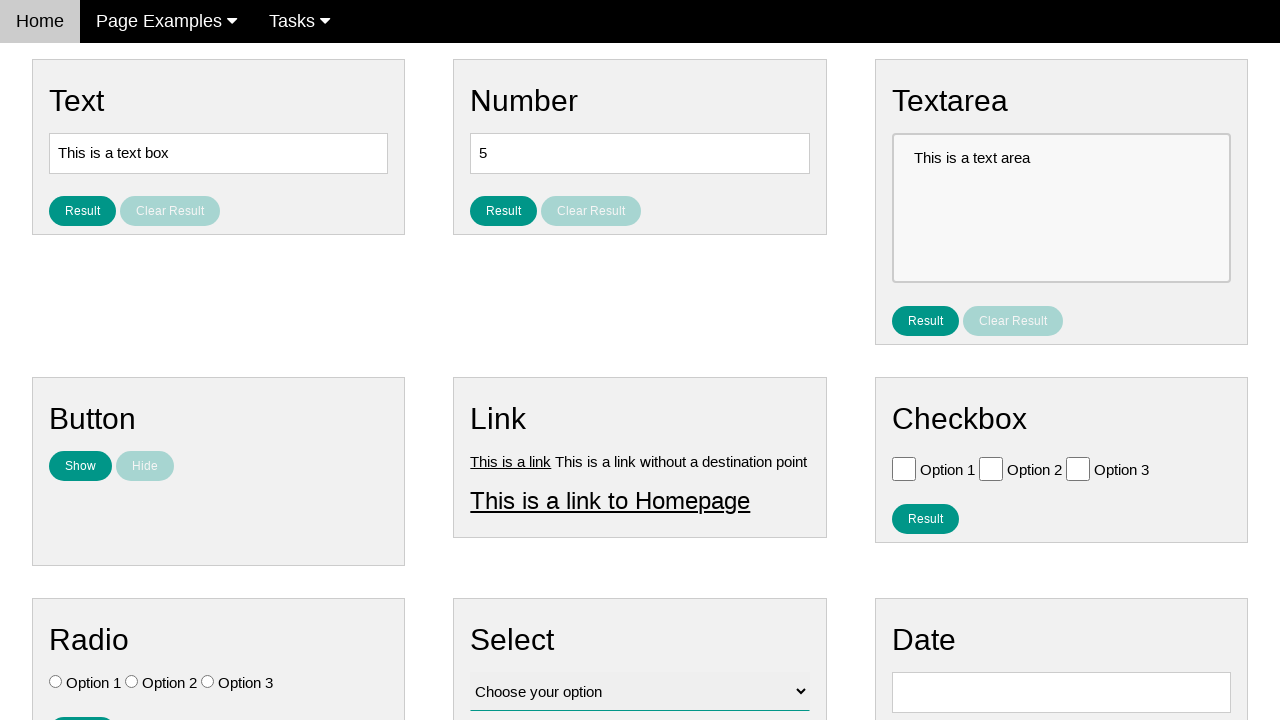

Cleared the text input field on #text
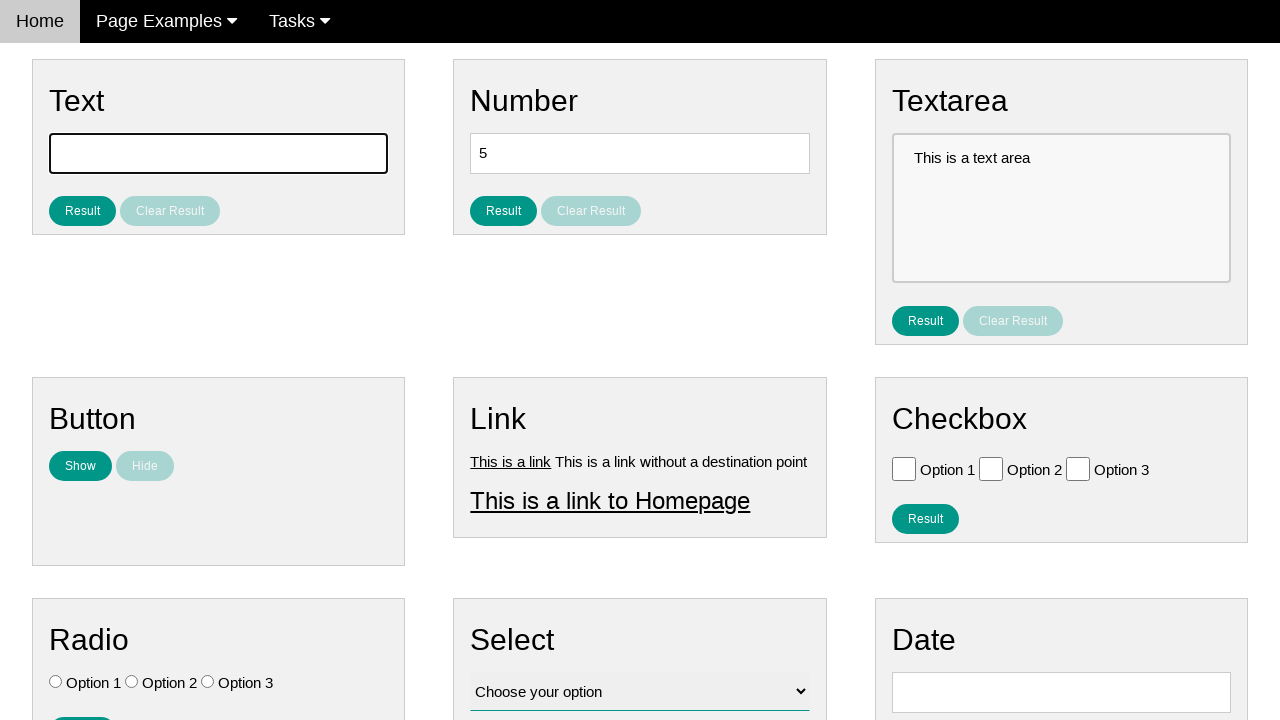

Filled text input field with 'Hello World!' on #text
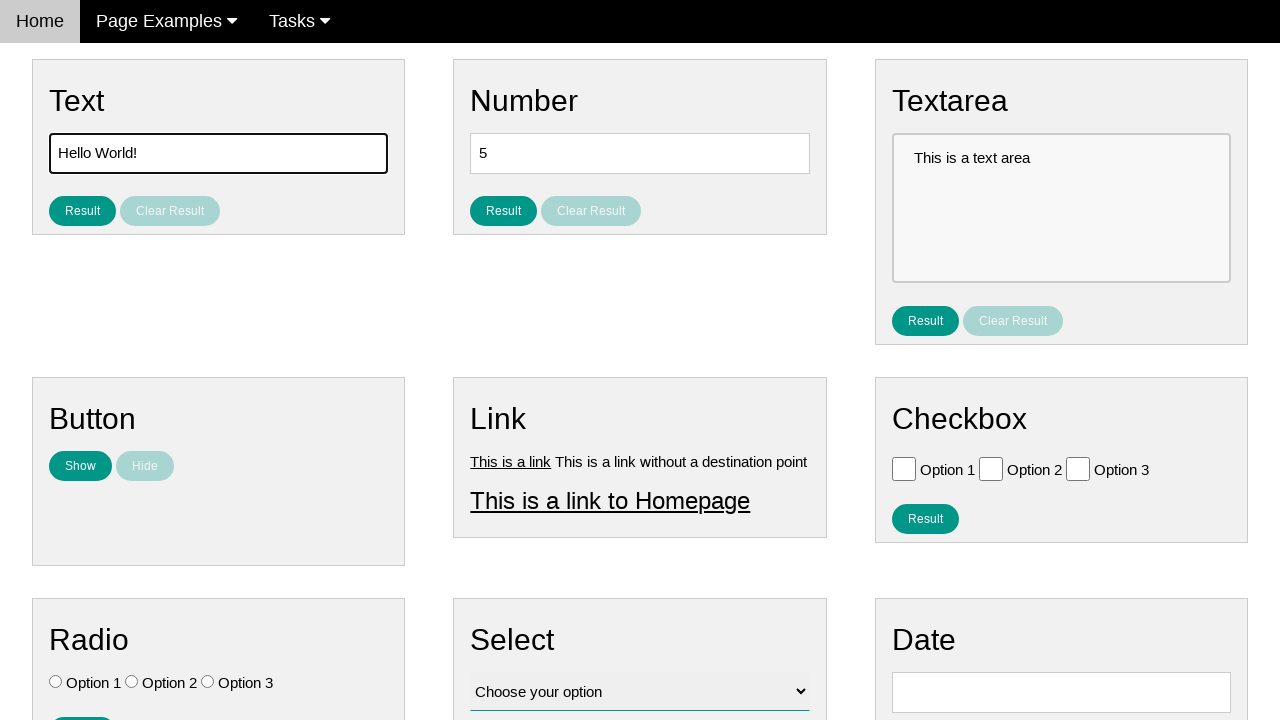

Clicked the result button for text input at (82, 211) on #result_button_text
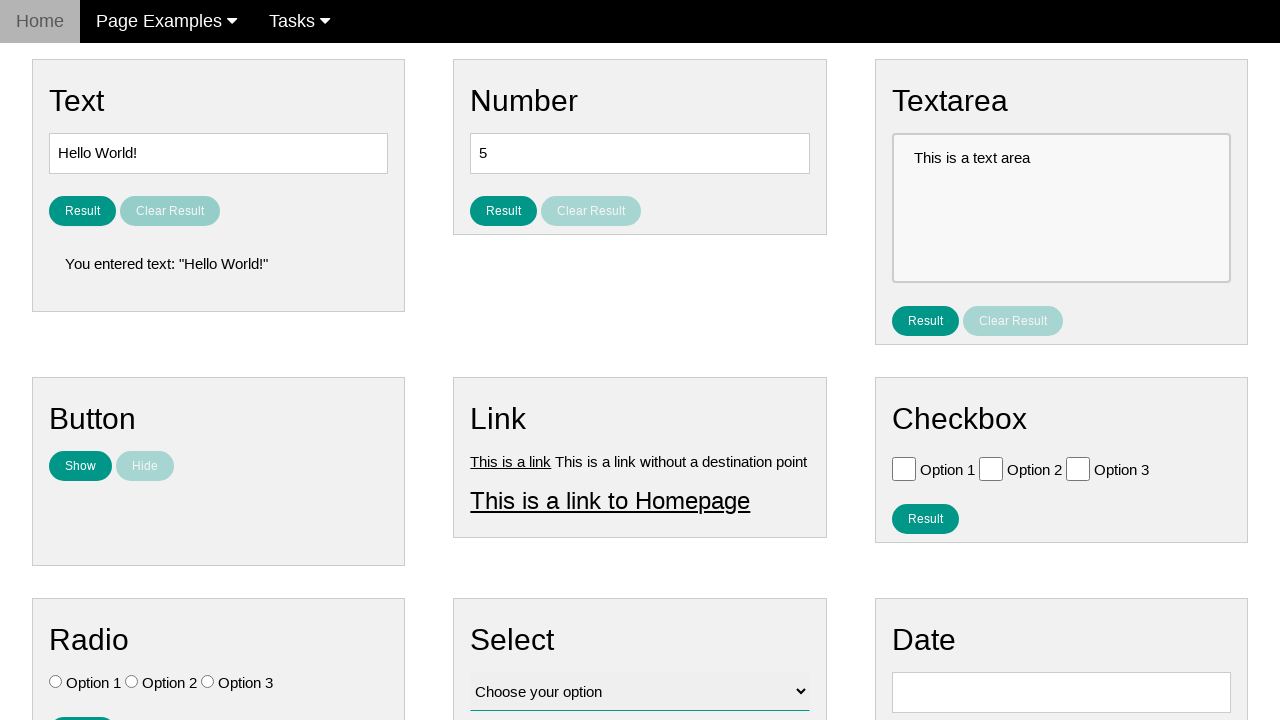

Clicked the checkbox at (904, 468) on #vfb-6-0
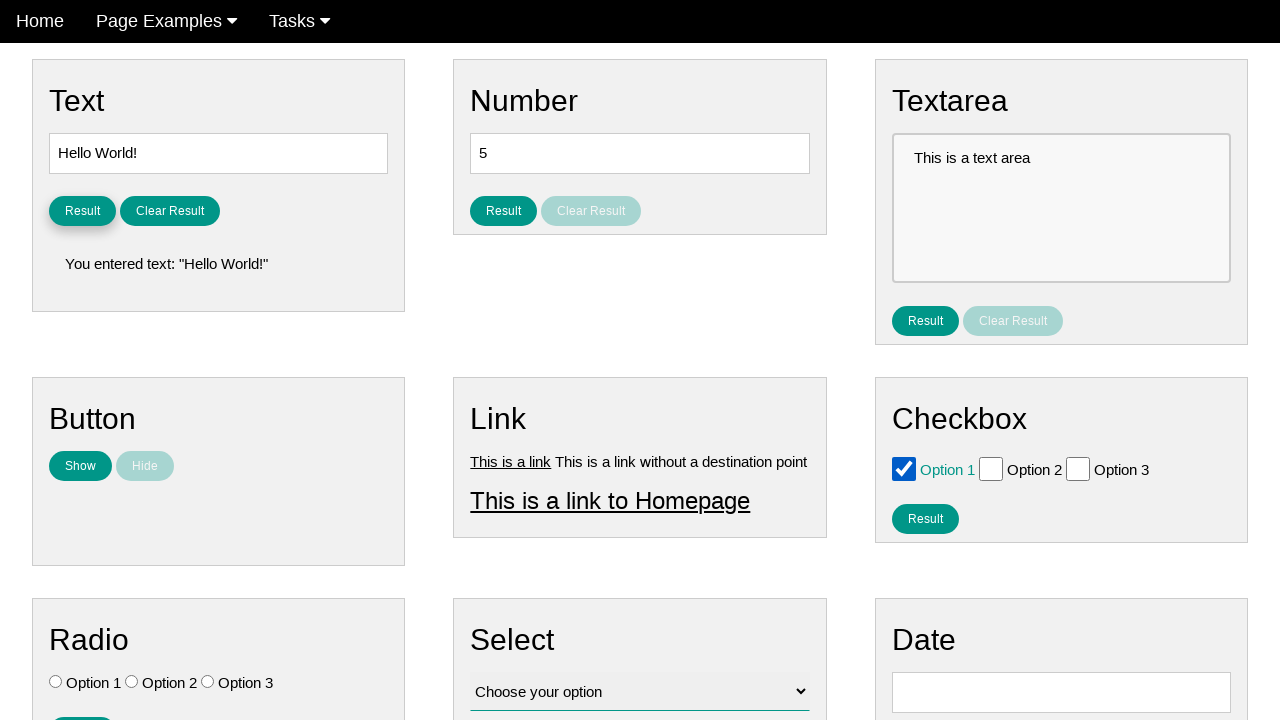

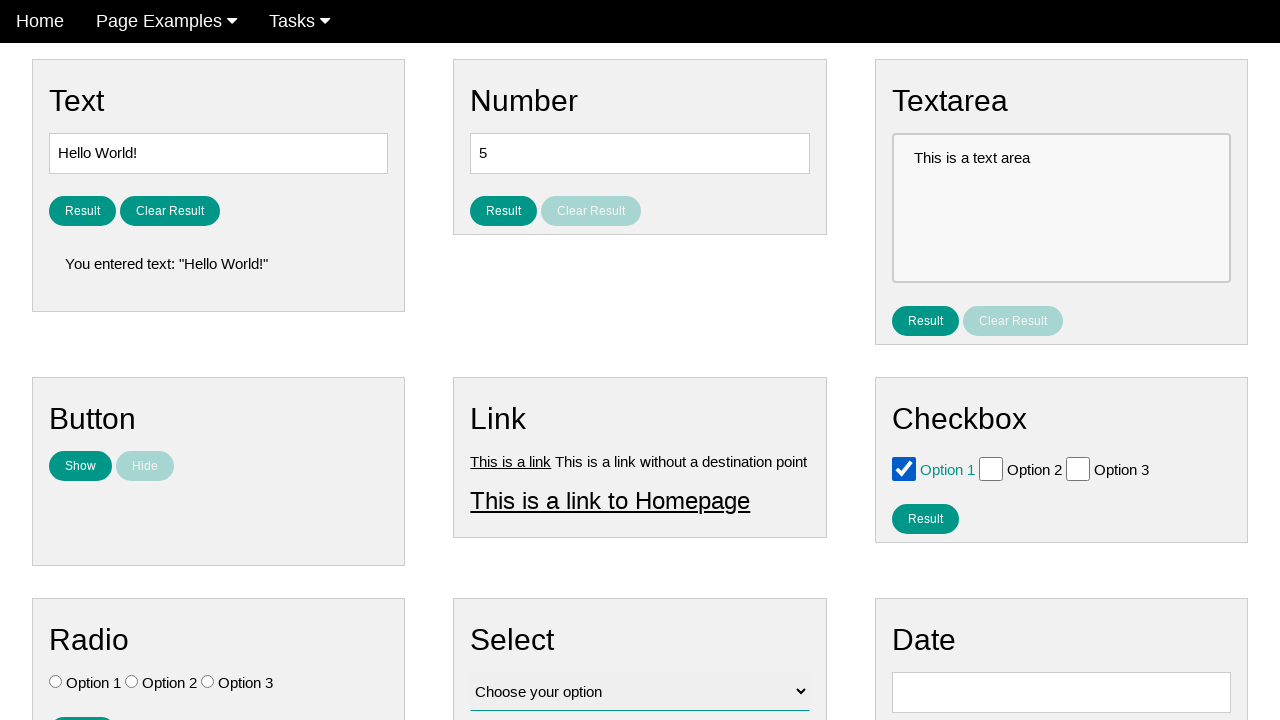